Tests navigation between GitHub and Hepsiburada websites, verifying URLs and titles contain expected keywords

Starting URL: https://github.com/

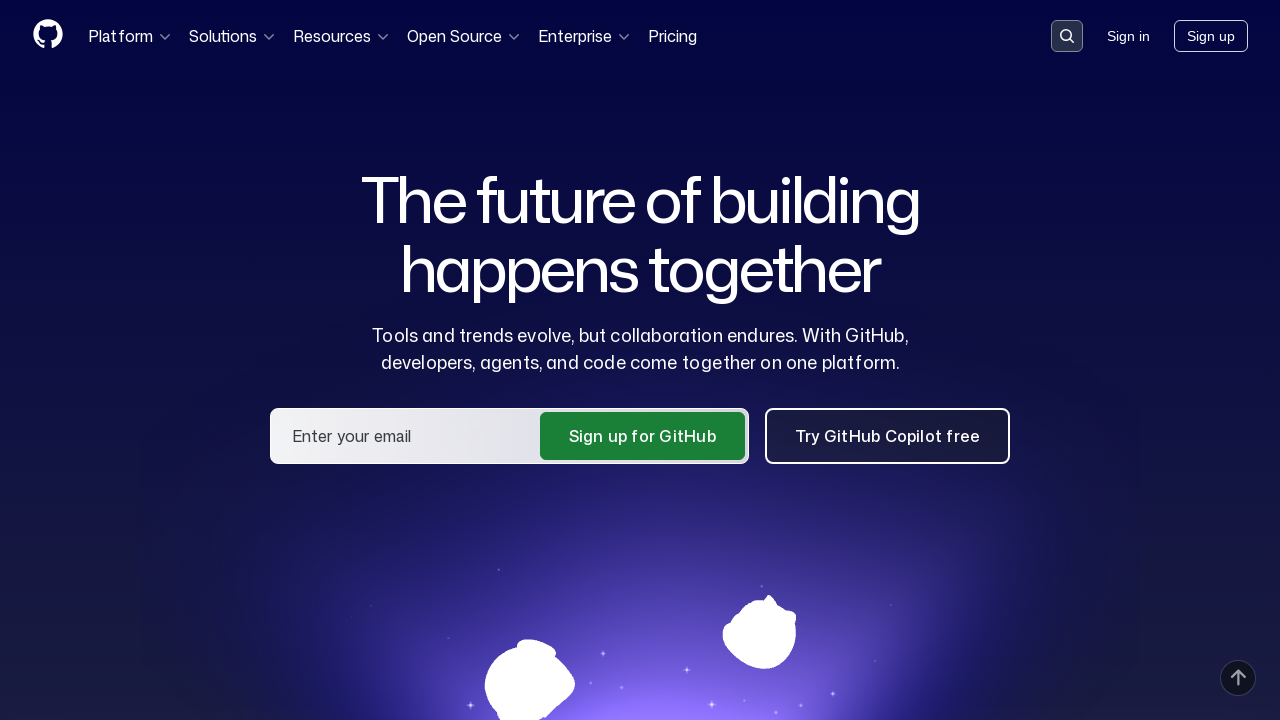

Retrieved current URL from GitHub homepage
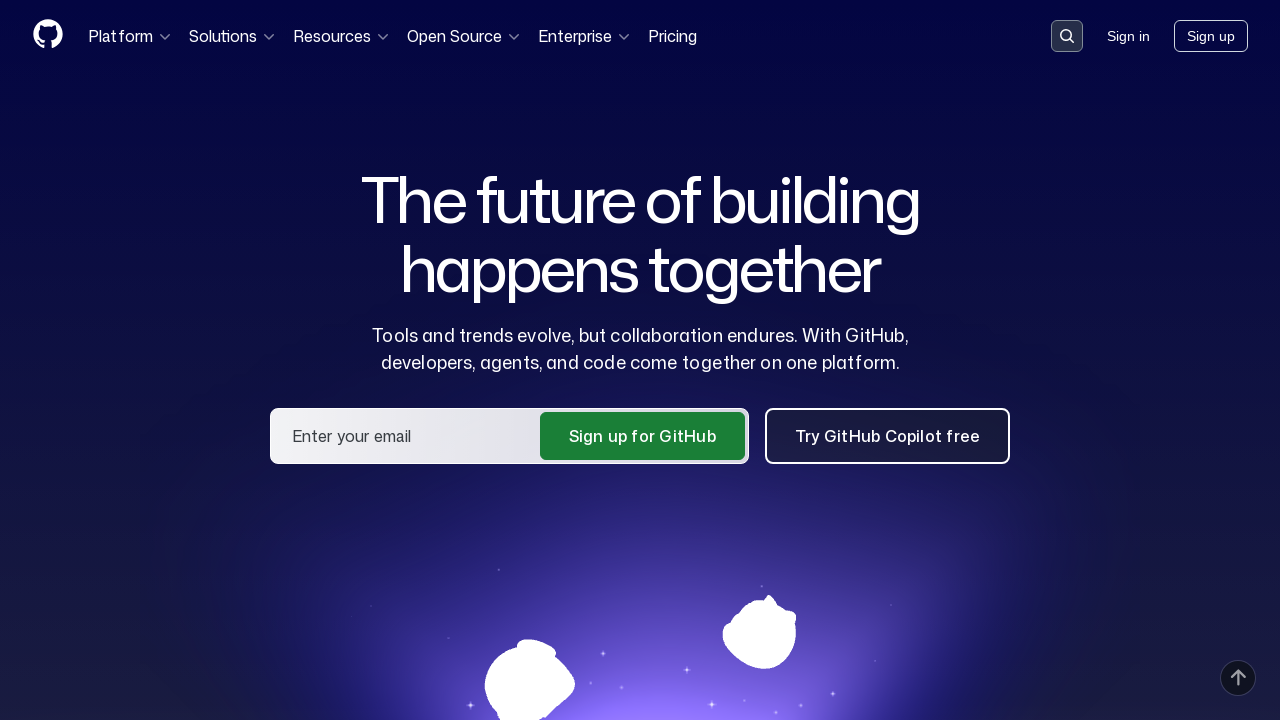

Verified current URL contains 'github'
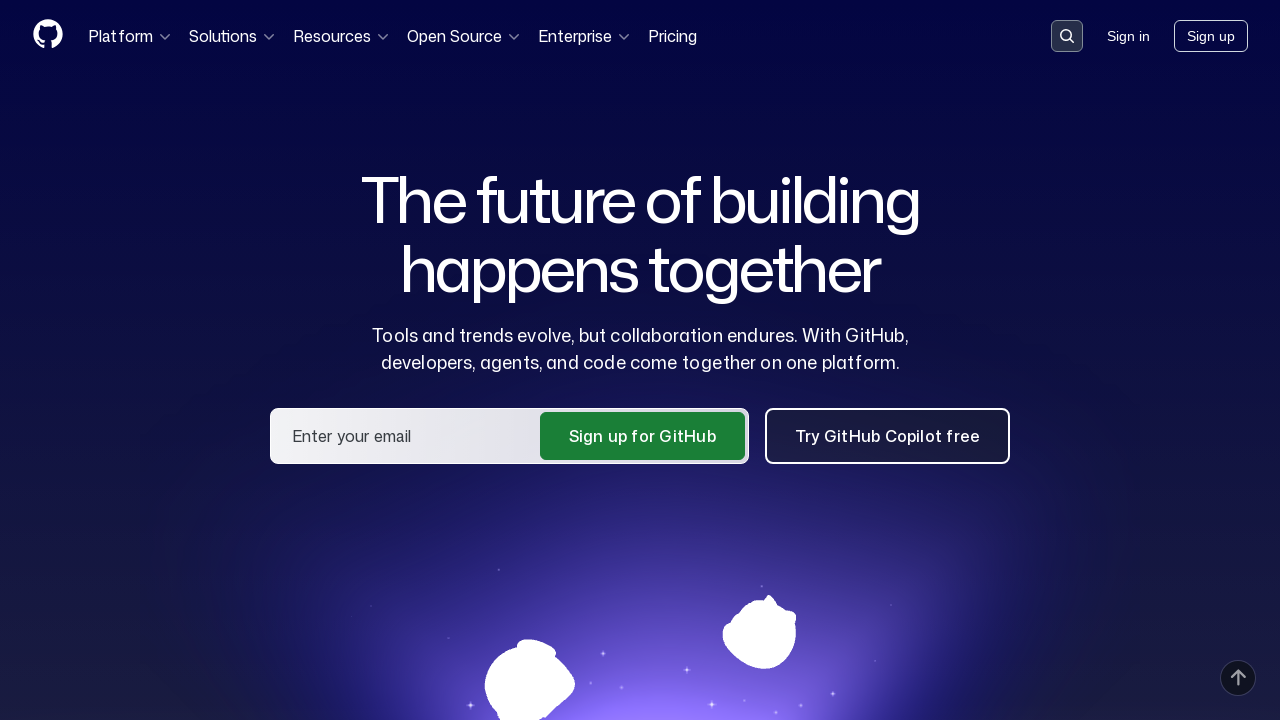

Navigated to Hepsiburada website
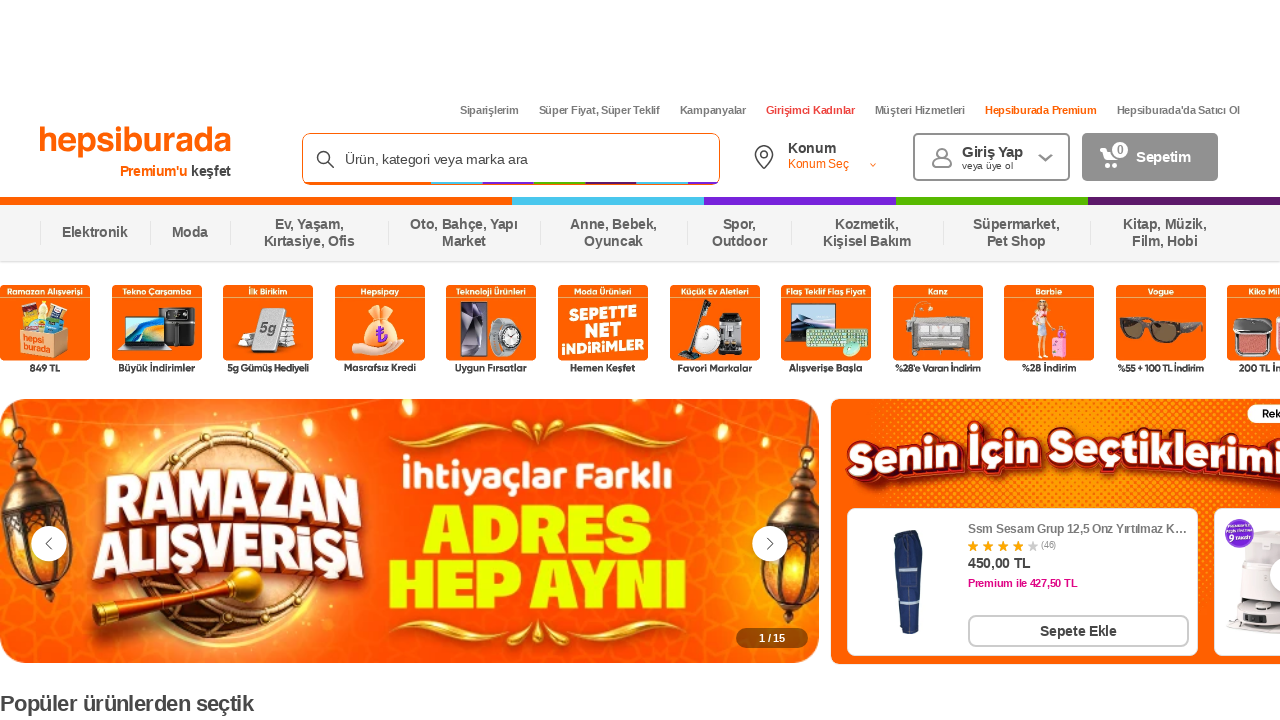

Retrieved page title from Hepsiburada
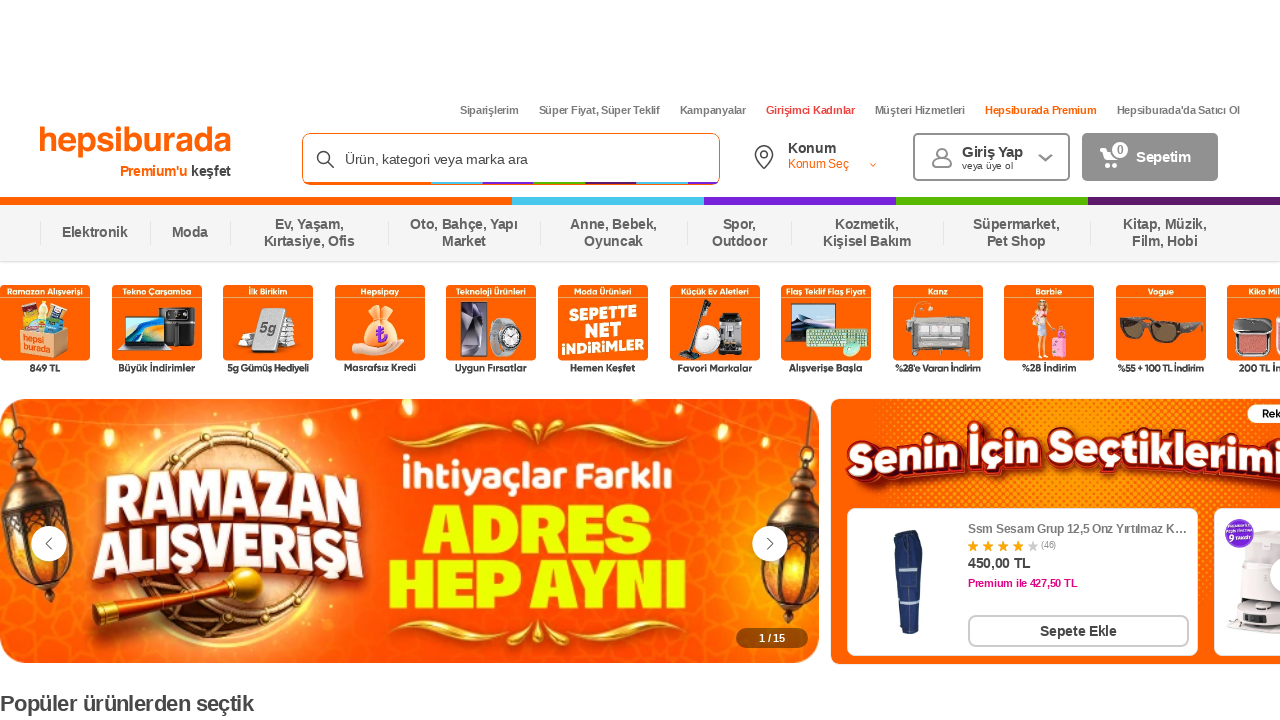

Retrieved current URL from Hepsiburada
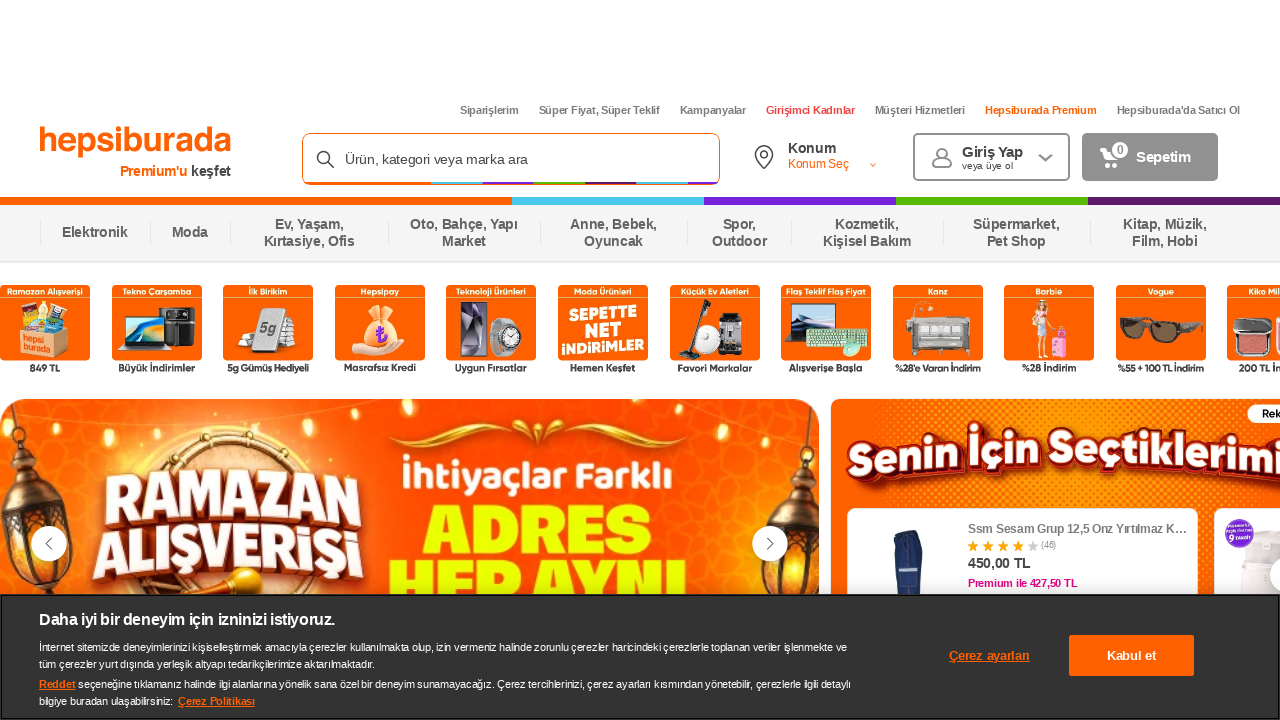

Verified Hepsiburada page title and URL both contain 'burada'
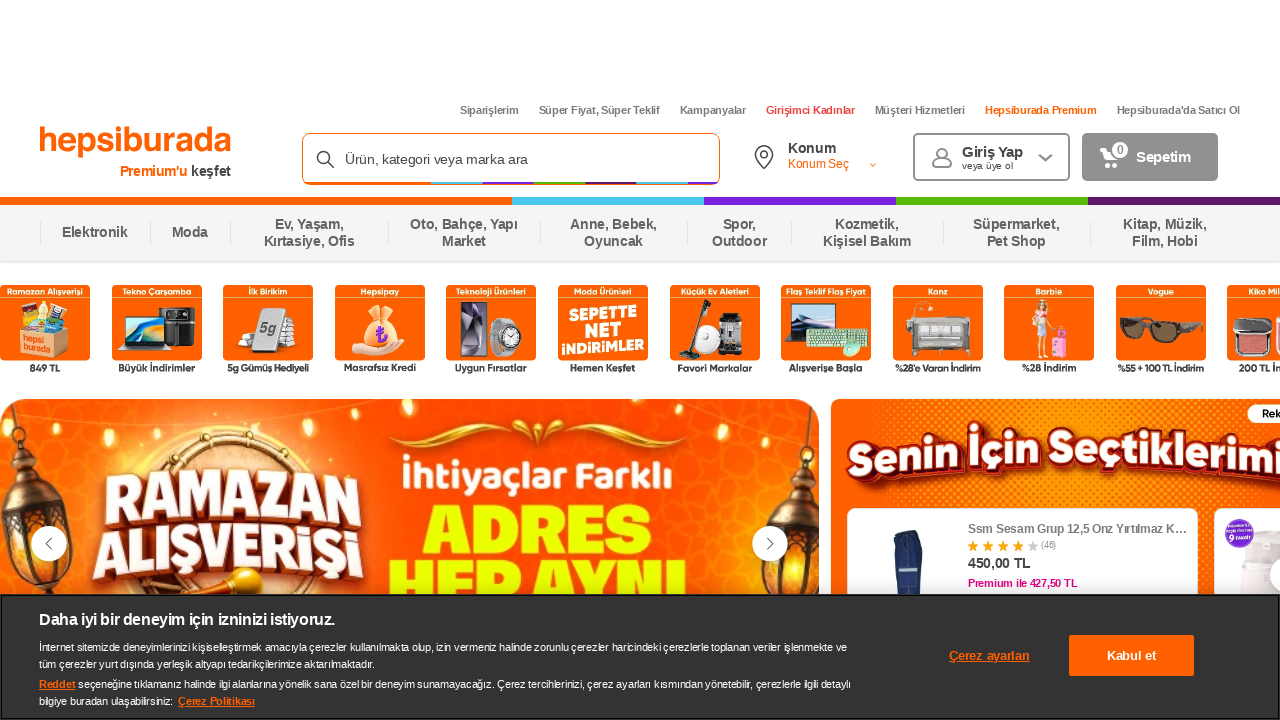

Navigated back to GitHub
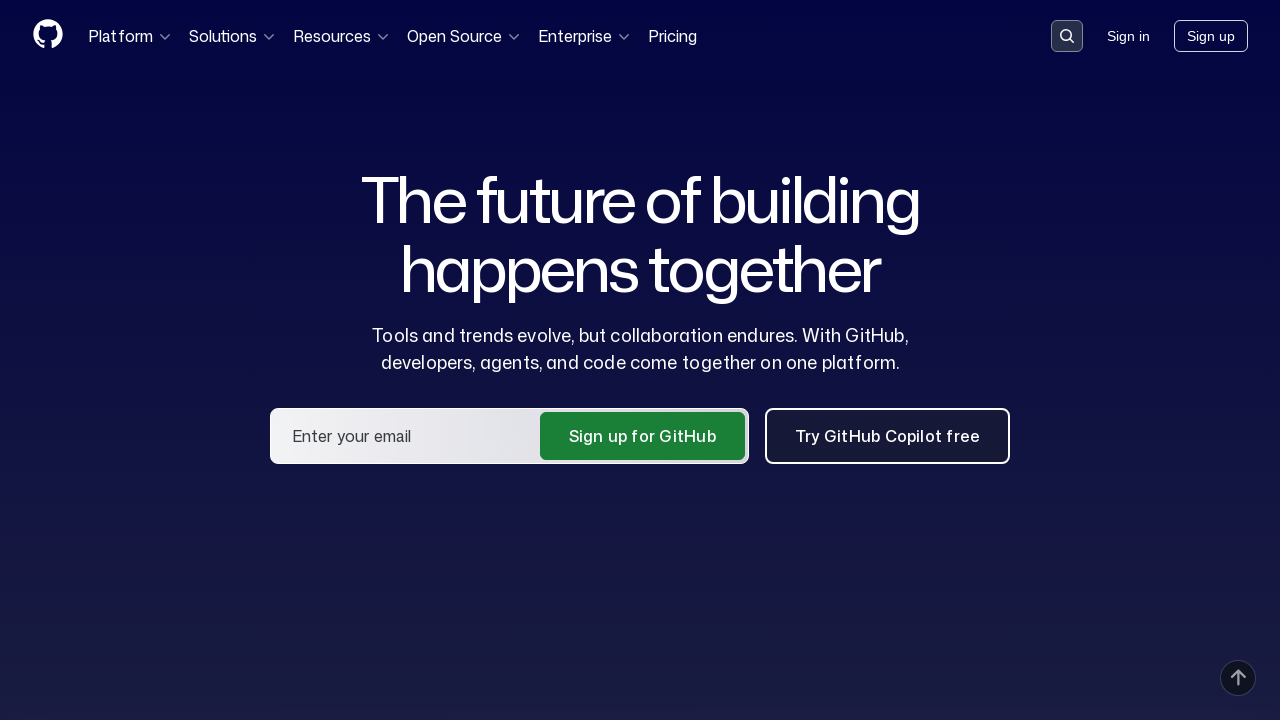

Refreshed the GitHub page
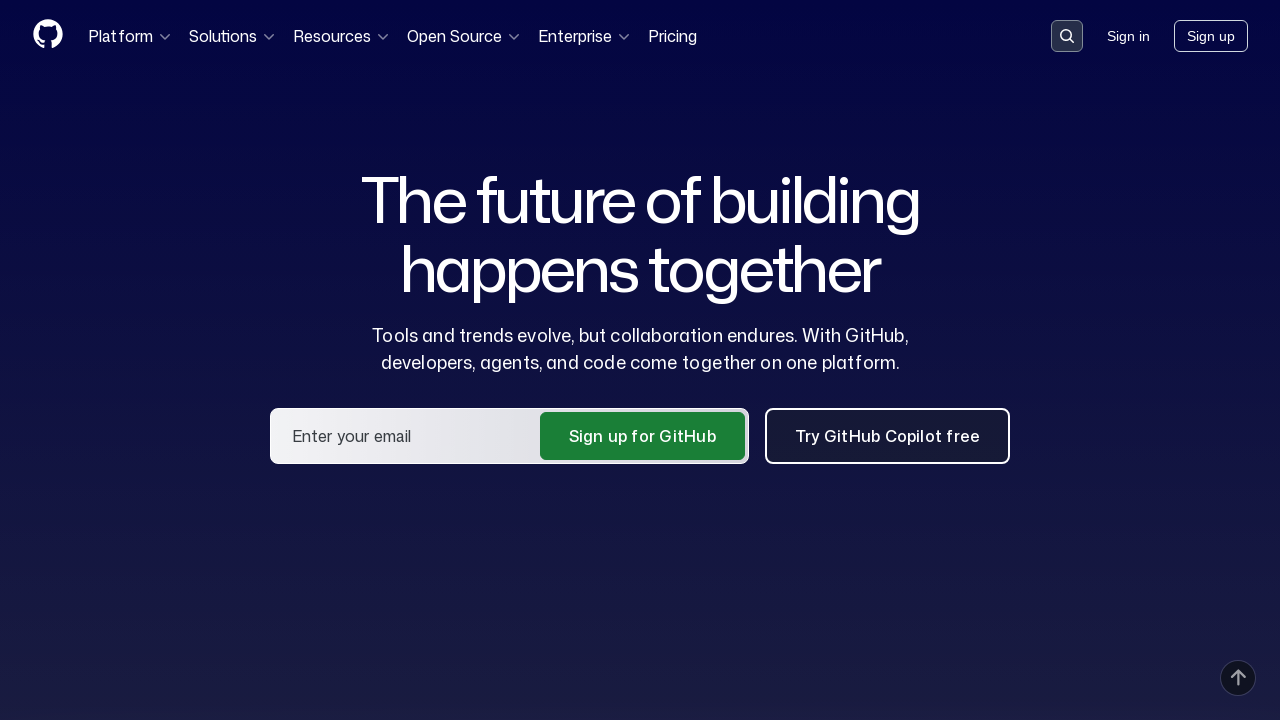

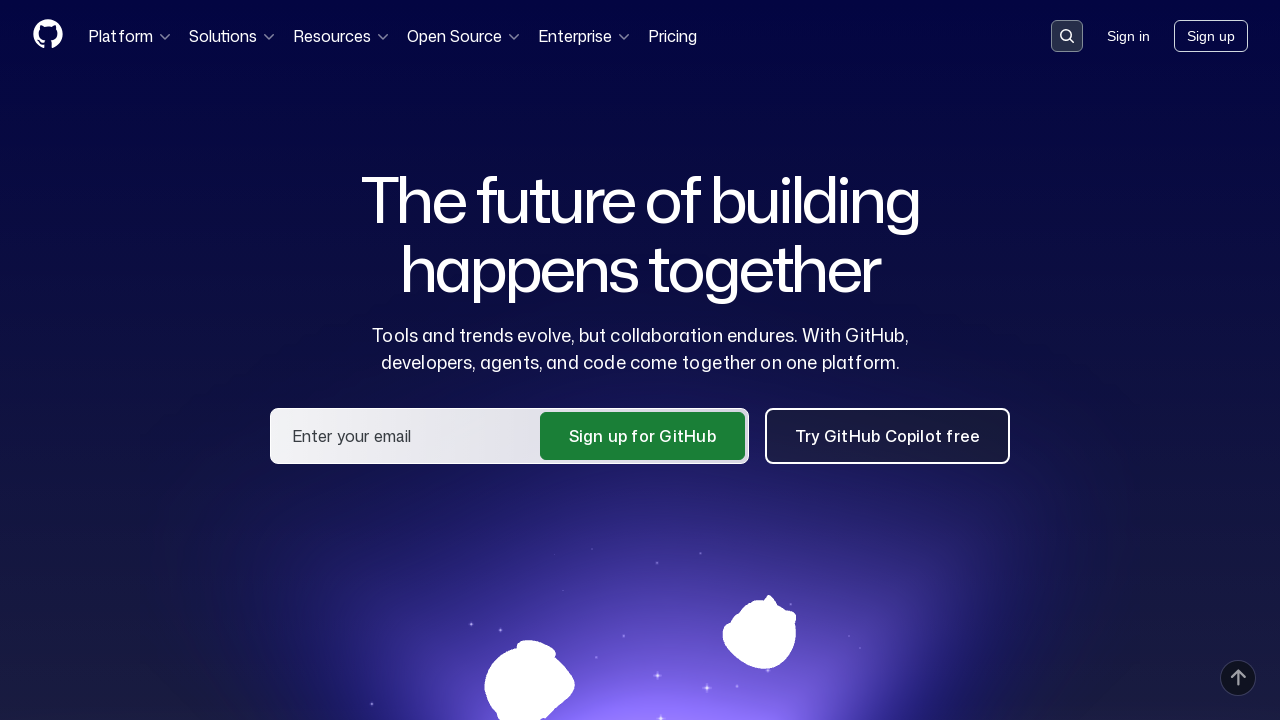